Tests the calculator functionality by clicking number buttons, operation buttons, and verifying the calculated result. Uses a data-driven approach with multiple arithmetic operations (addition and subtraction).

Starting URL: https://www.calculator.net/

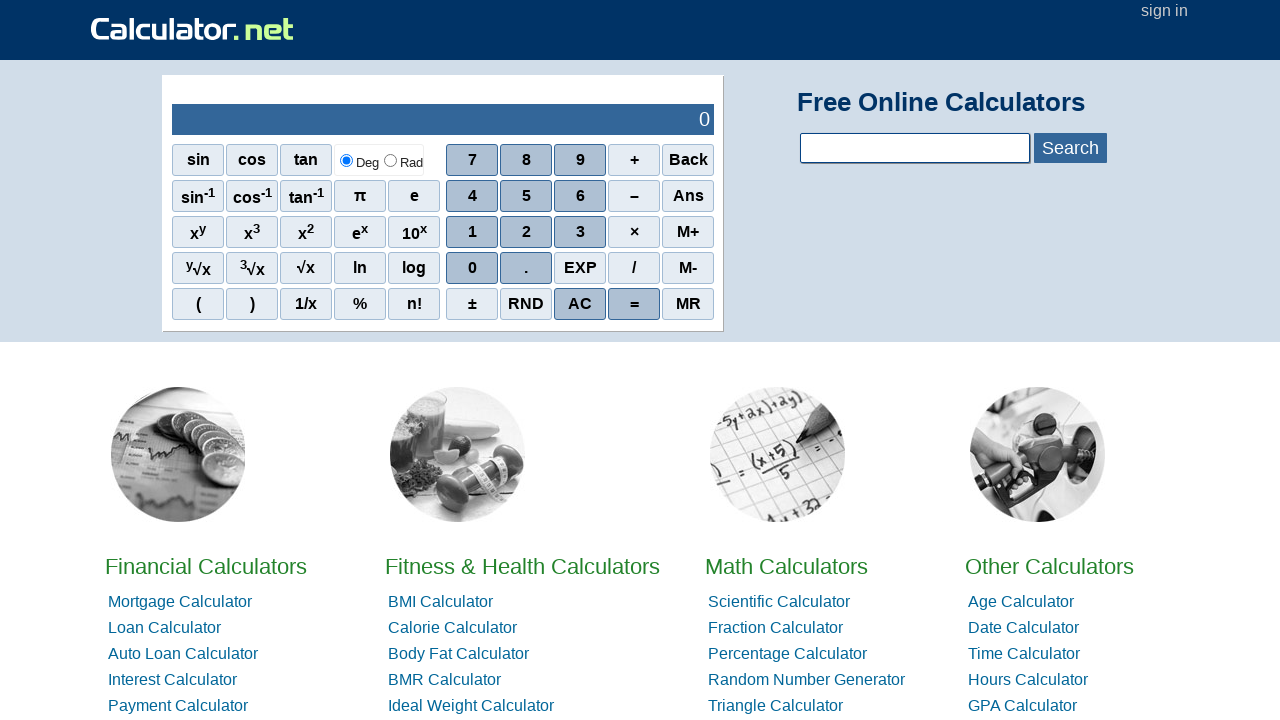

Clicked number button 7 at (472, 160) on xpath=//span[@onclick='r(7)']
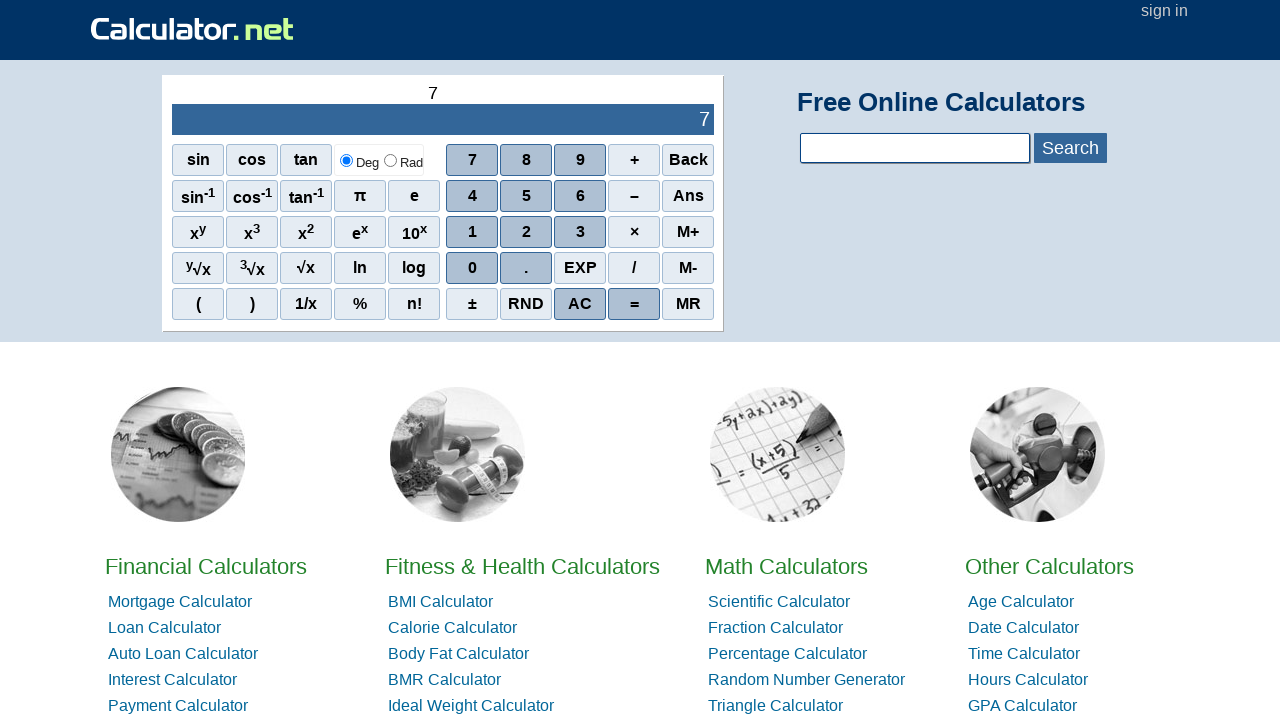

Clicked addition operator button at (634, 160) on //span[@onclick="r('+')"]
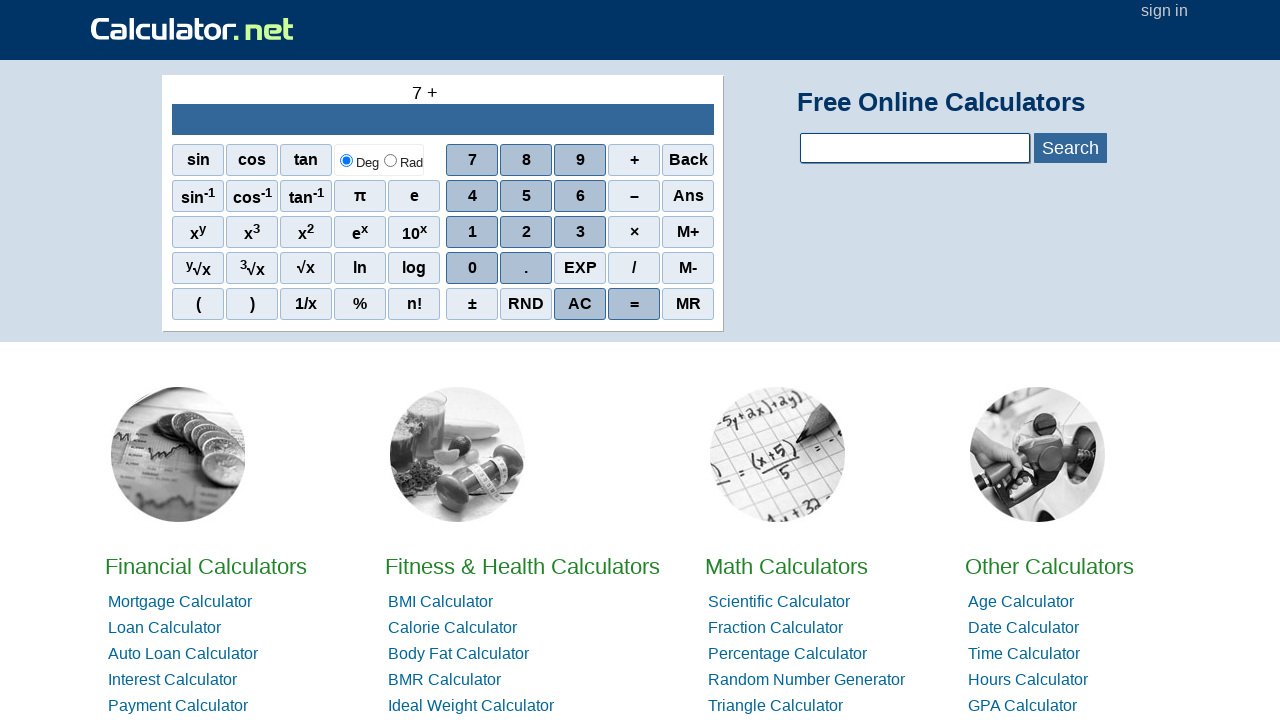

Clicked number button 2 at (526, 232) on xpath=//span[@onclick='r(2)']
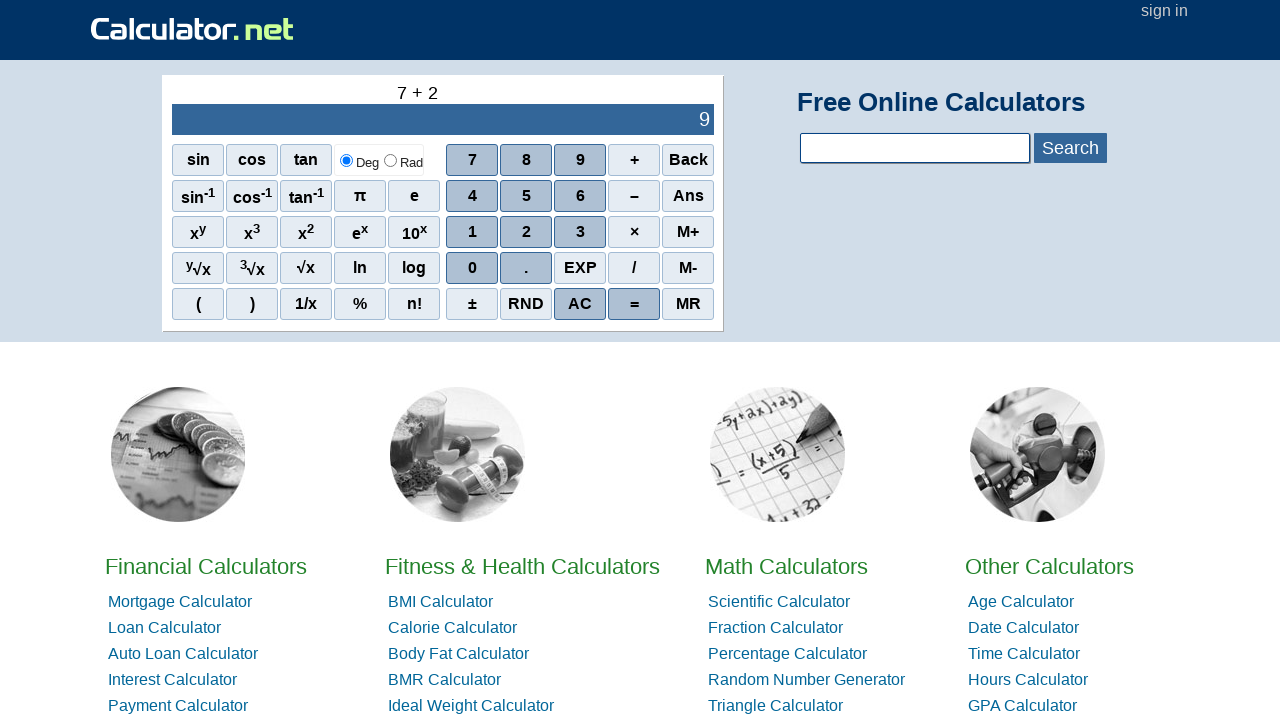

Clicked equals button to calculate 7 + 2 at (634, 304) on //span[@onclick="r('=')"]
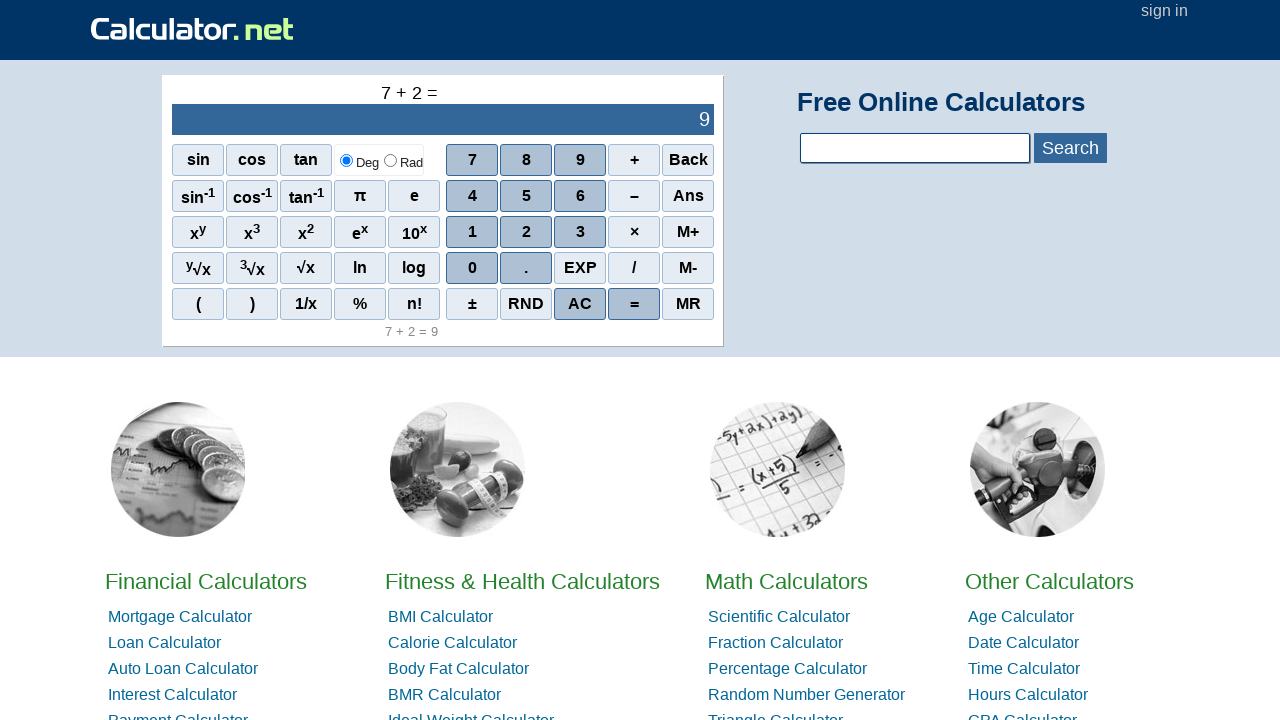

Calculator output displayed for test case 1 (7 + 2 = 9)
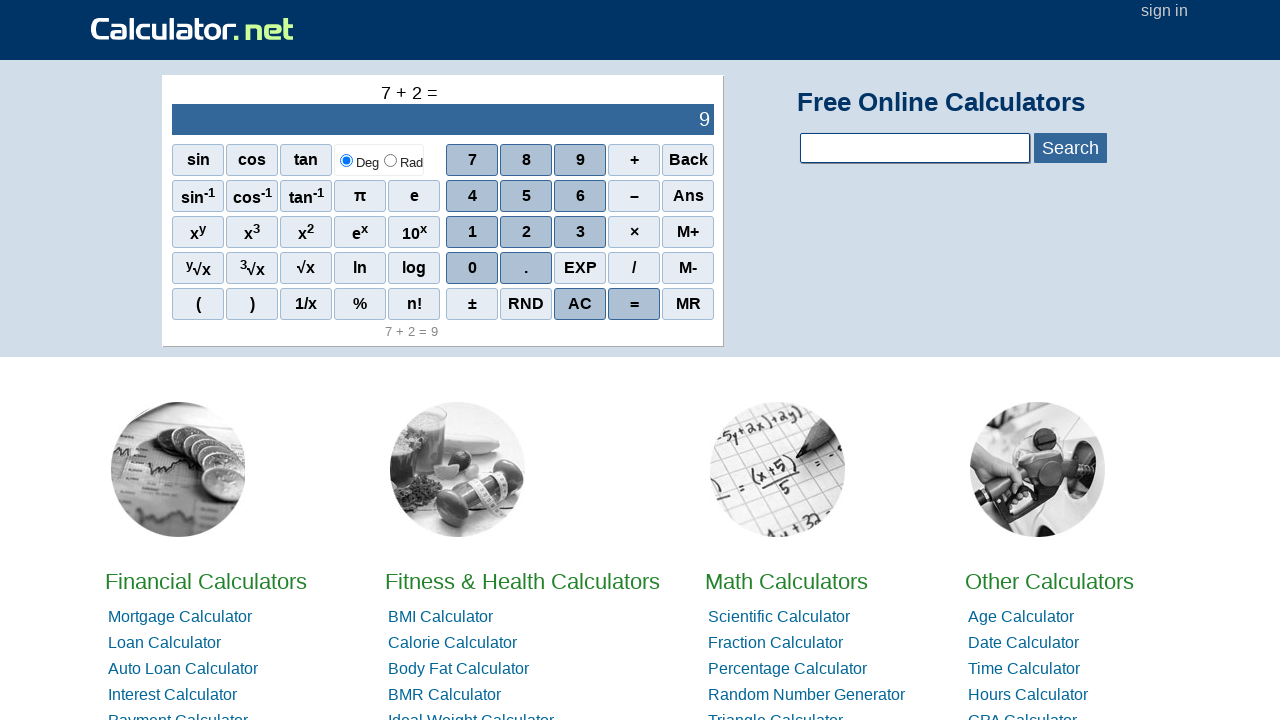

Clicked clear button to reset calculator at (580, 304) on //span[@onclick="r('C')"]
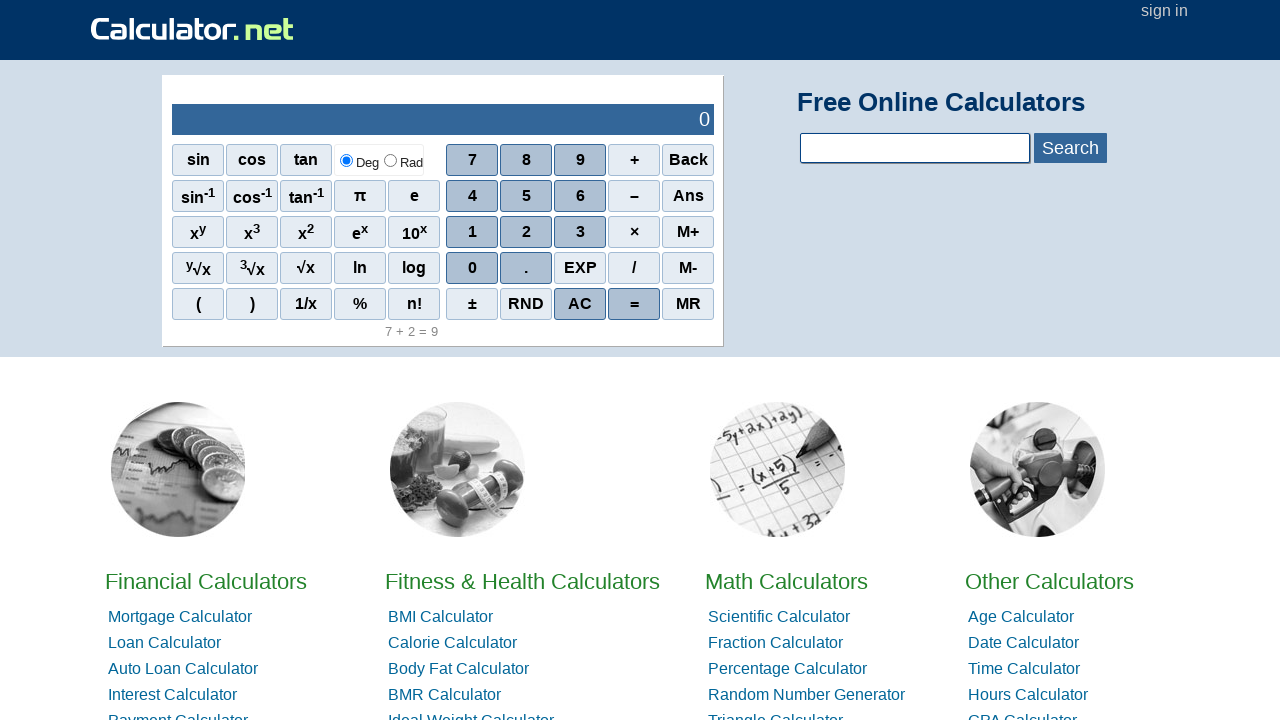

Clicked number button 8 at (526, 160) on xpath=//span[@onclick='r(8)']
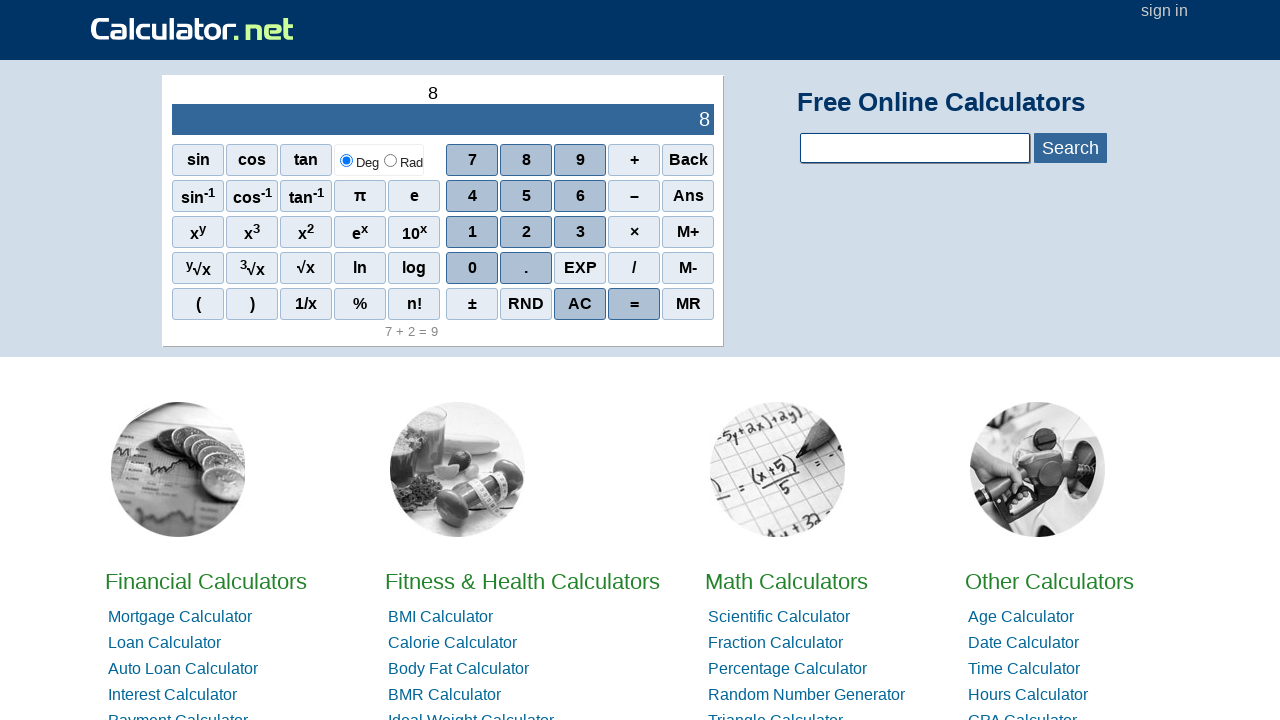

Clicked subtraction operator button at (634, 196) on //span[@onclick="r('-')"]
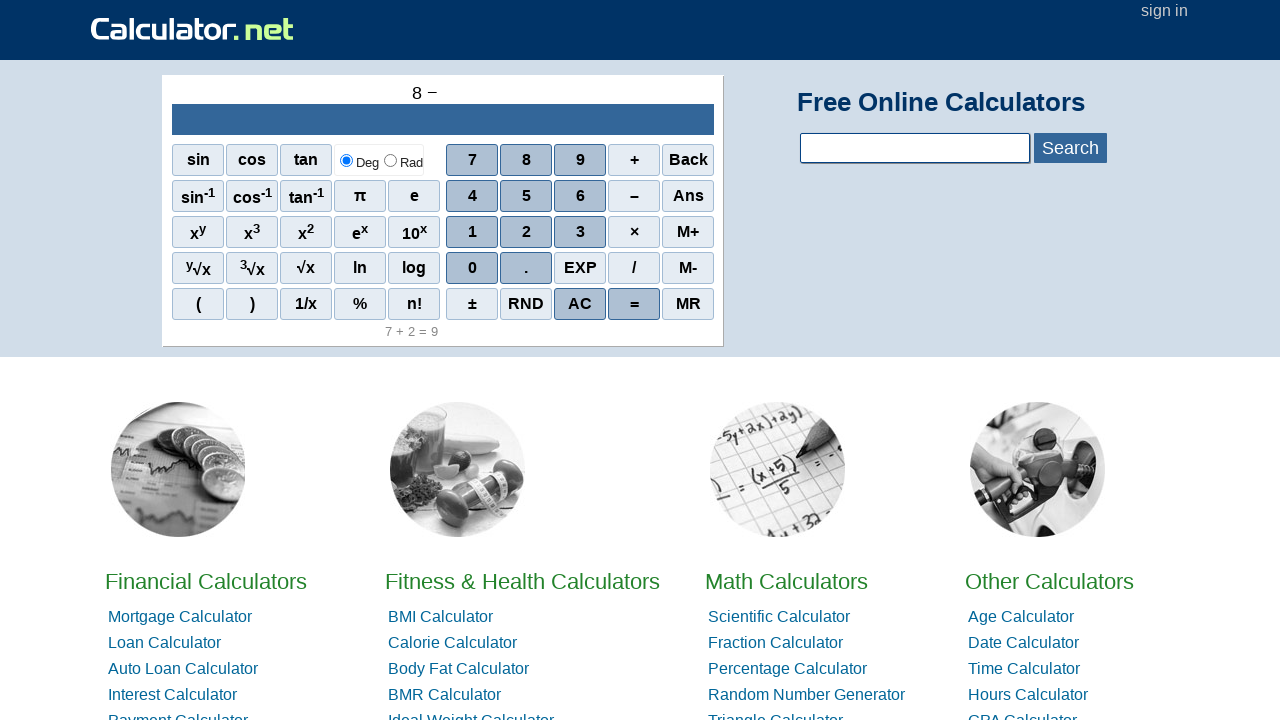

Clicked number button 3 at (580, 232) on xpath=//span[@onclick='r(3)']
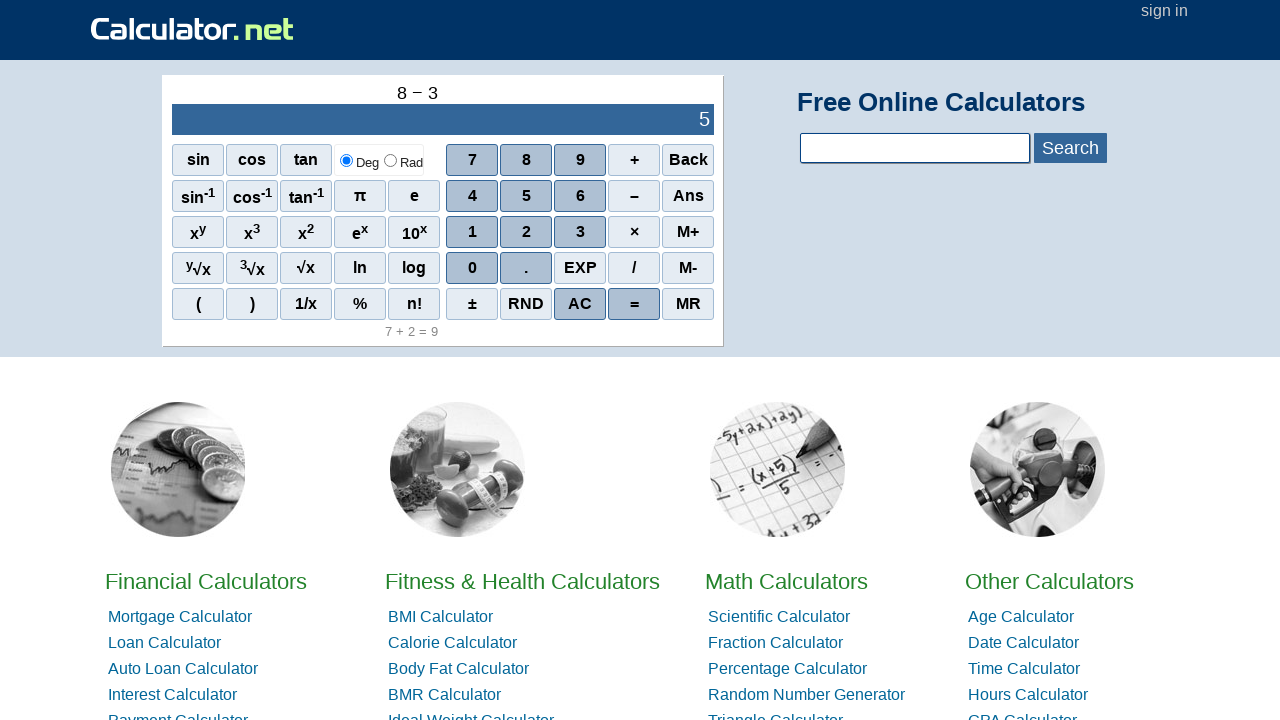

Clicked equals button to calculate 8 - 3 at (634, 304) on //span[@onclick="r('=')"]
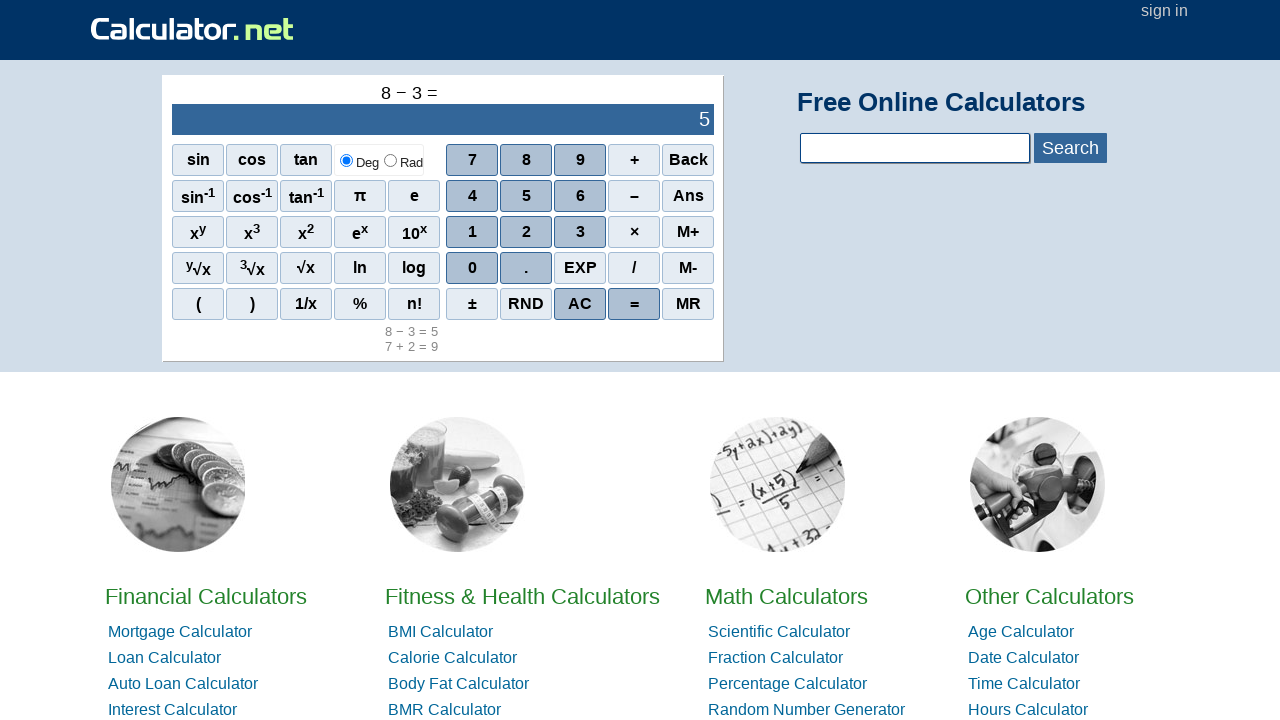

Calculator output displayed for test case 2 (8 - 3 = 5)
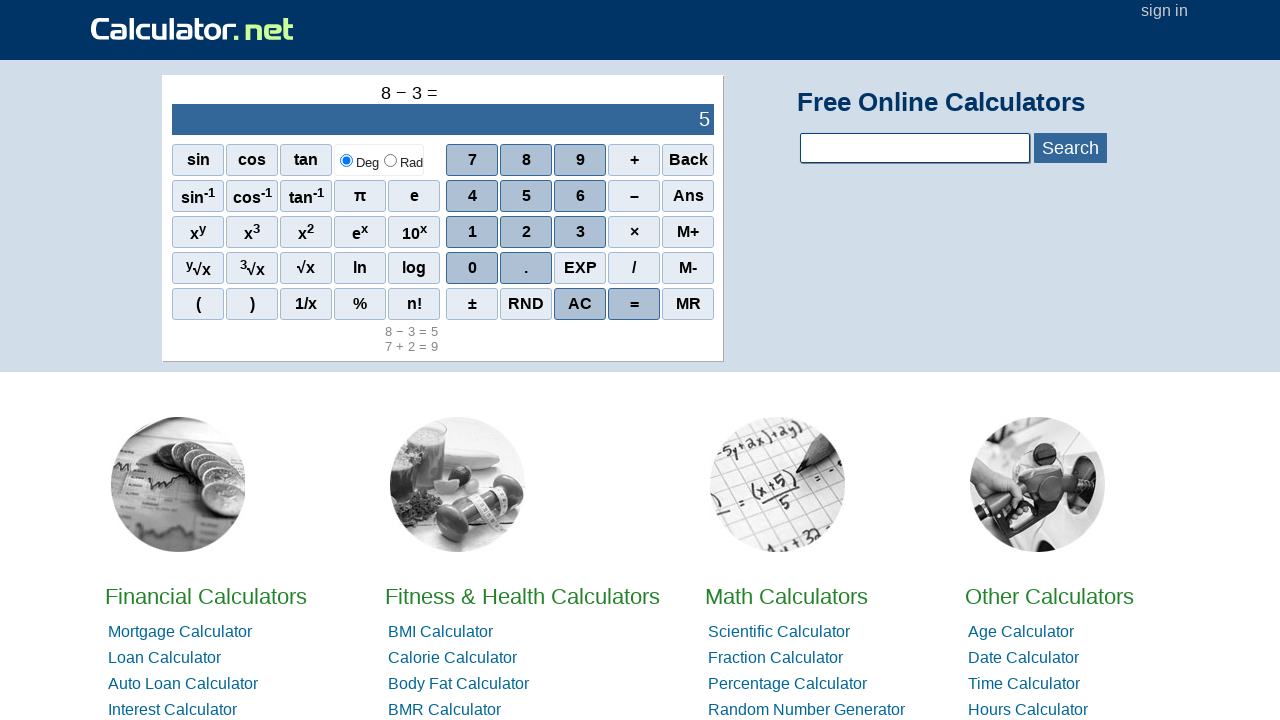

Clicked clear button to reset calculator at (580, 304) on //span[@onclick="r('C')"]
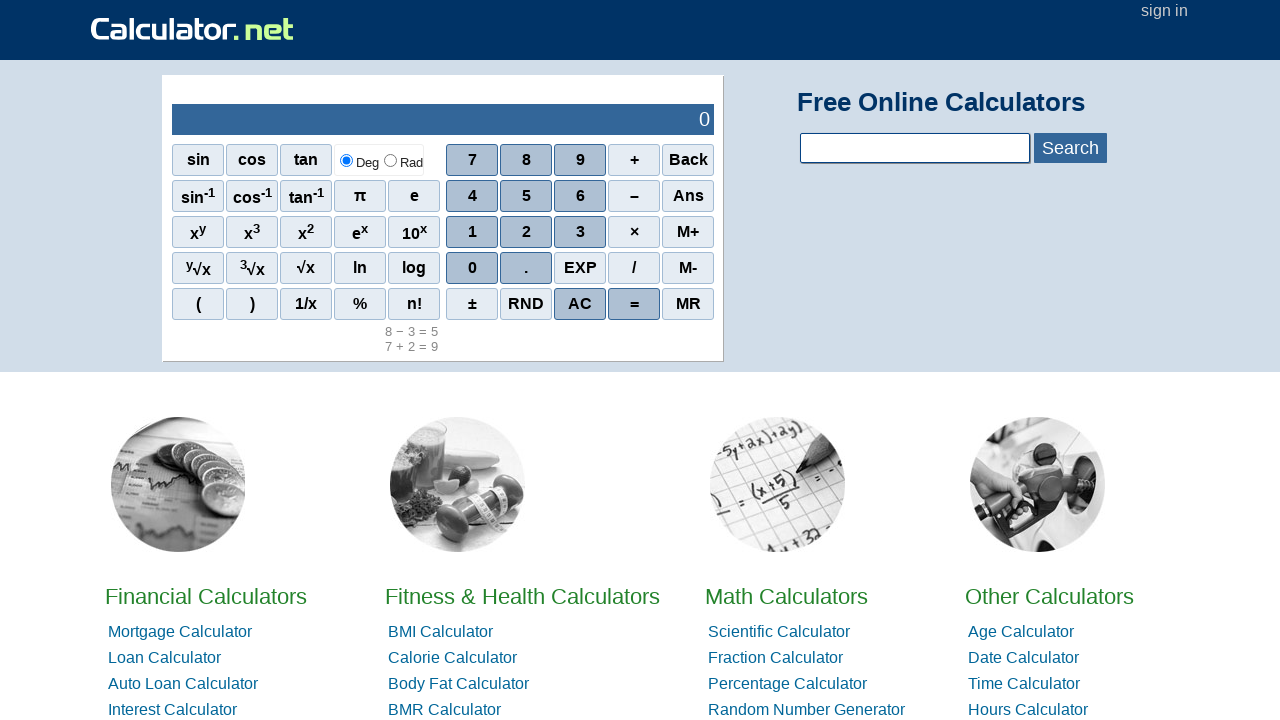

Clicked number button 8 at (526, 160) on xpath=//span[@onclick='r(8)']
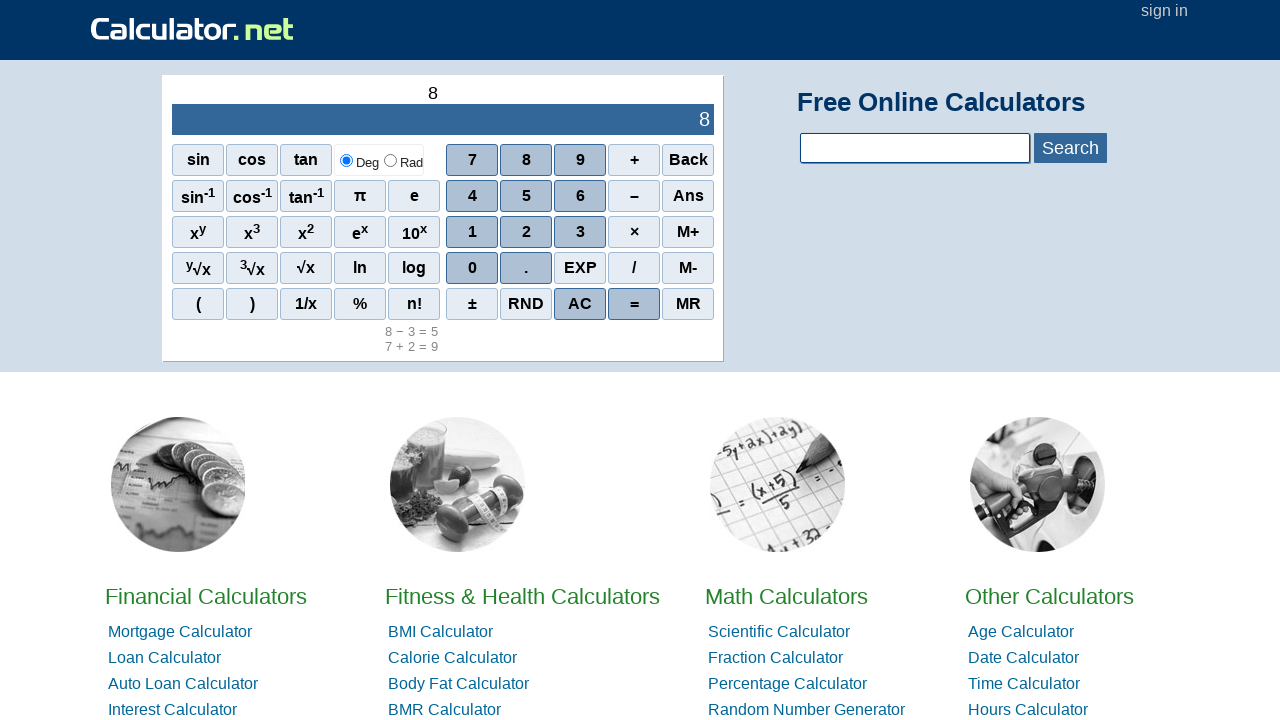

Clicked addition operator button at (634, 160) on //span[@onclick="r('+')"]
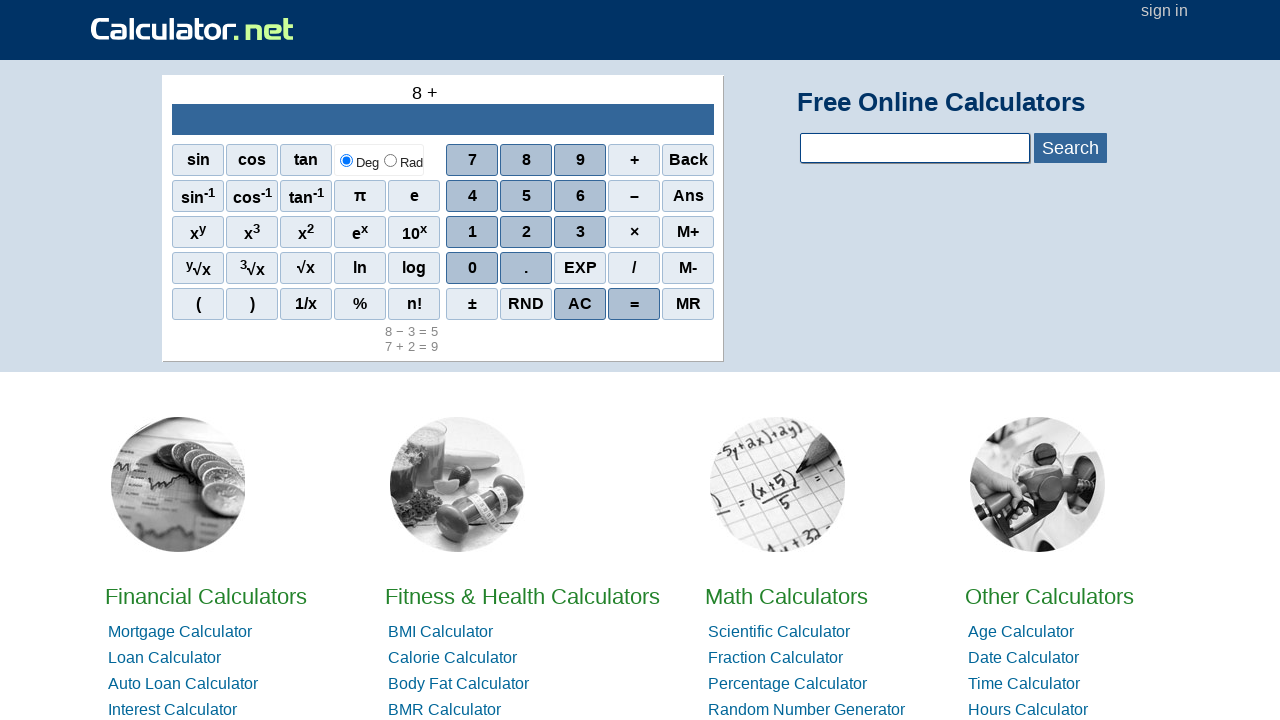

Clicked number button 2 at (526, 232) on xpath=//span[@onclick='r(2)']
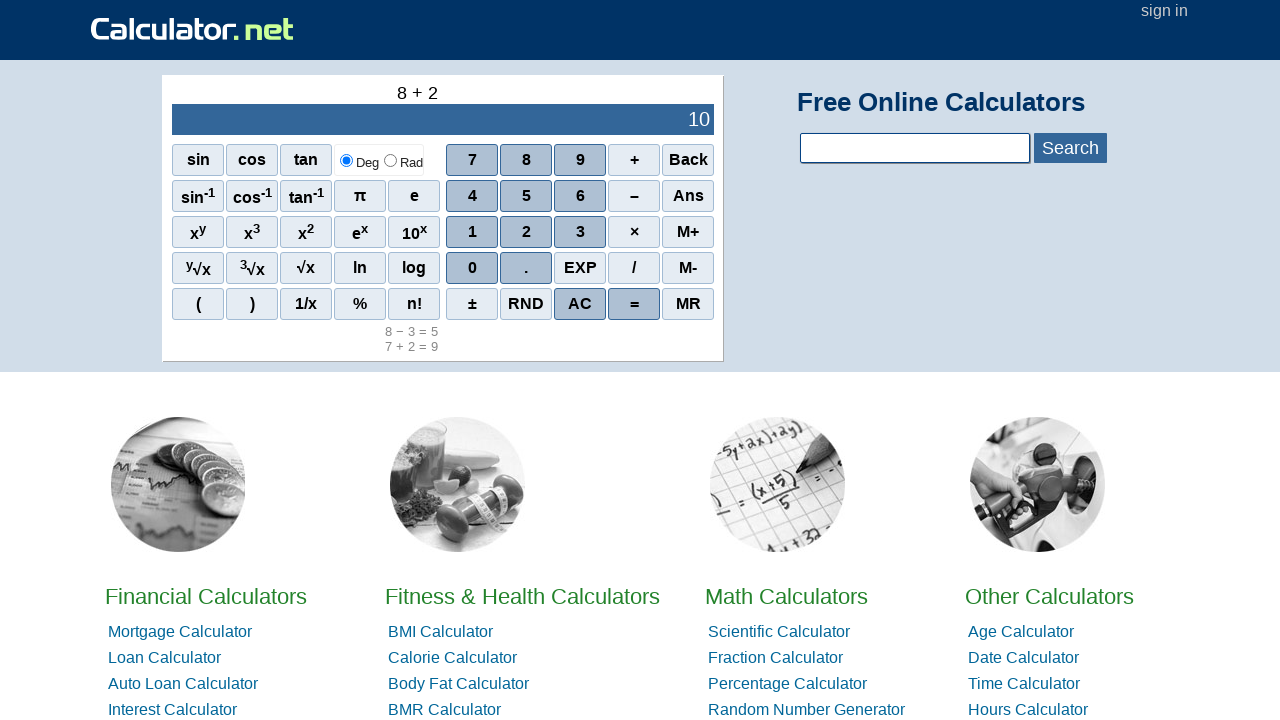

Clicked equals button to calculate 8 + 2 at (634, 304) on //span[@onclick="r('=')"]
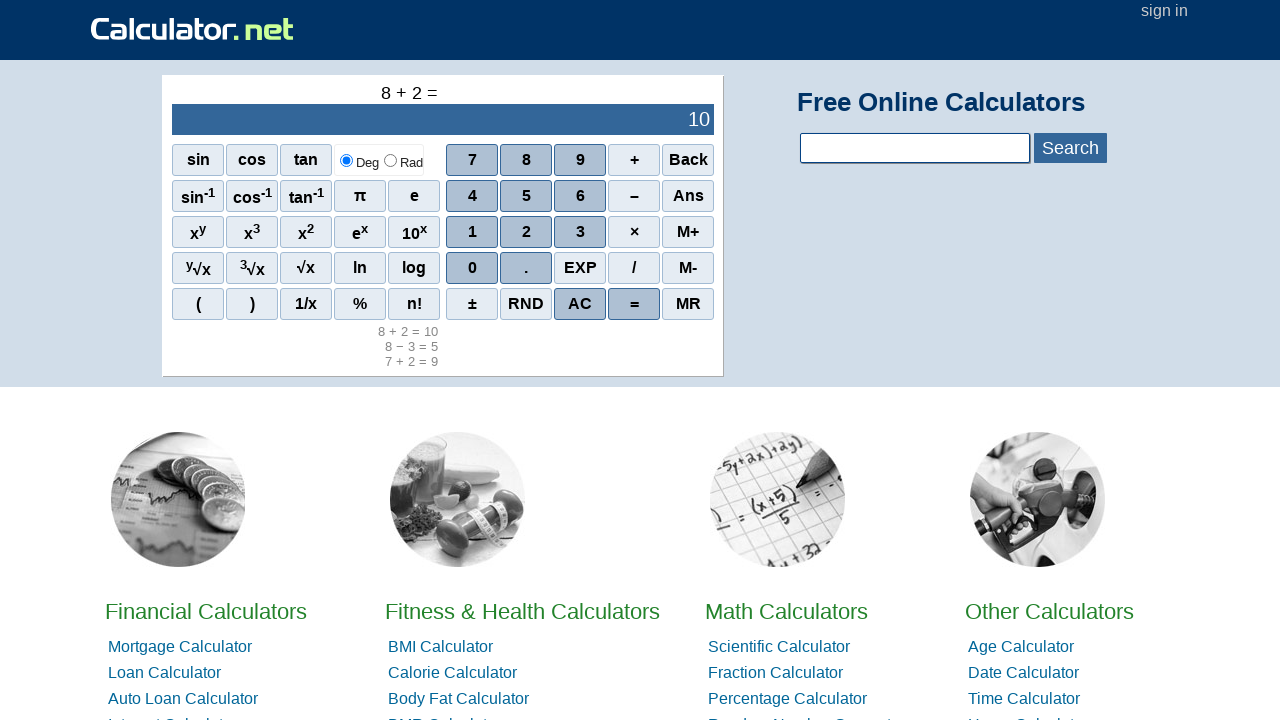

Calculator output displayed for test case 3 (8 + 2 = 10)
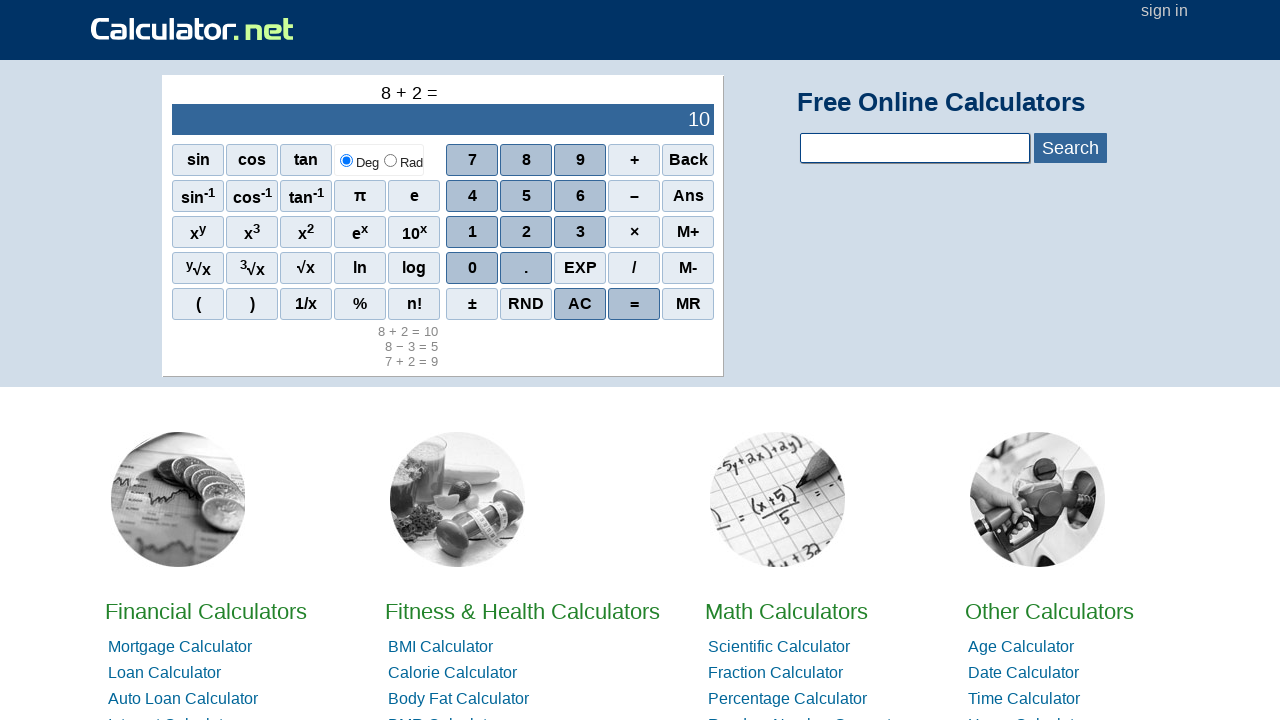

Clicked clear button to reset calculator at (580, 304) on //span[@onclick="r('C')"]
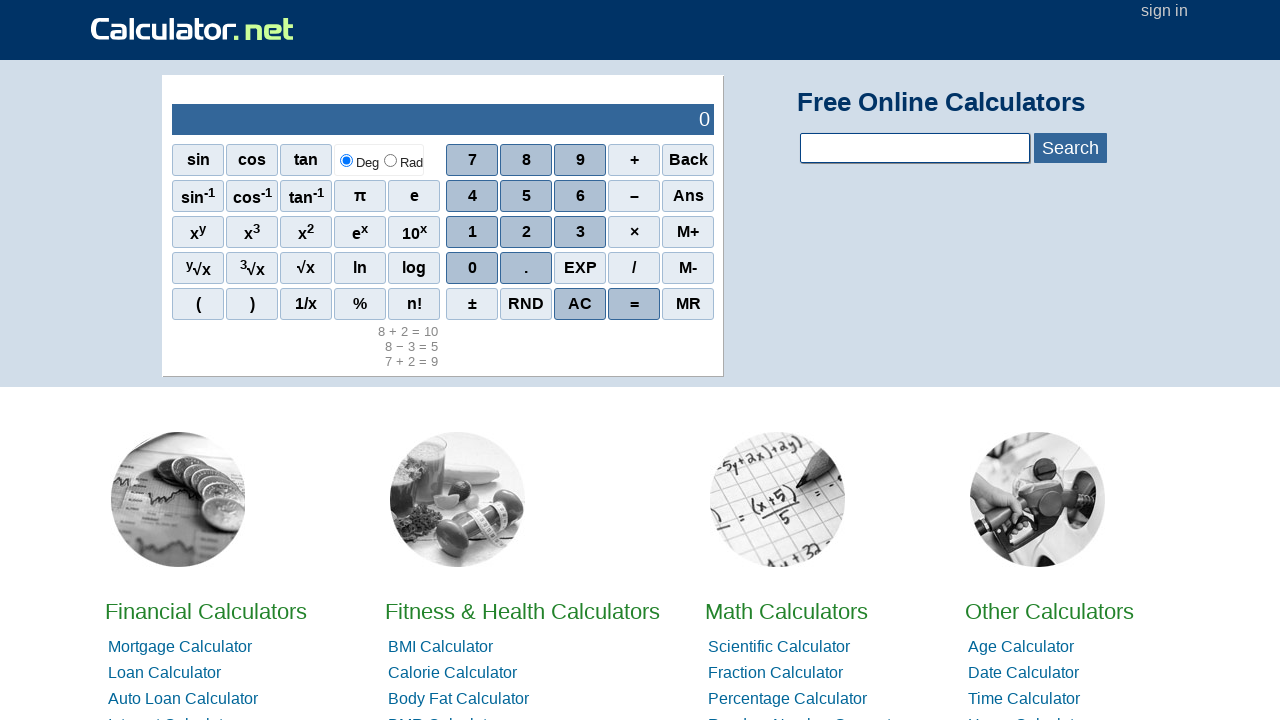

Clicked number button 5 at (526, 196) on xpath=//span[@onclick='r(5)']
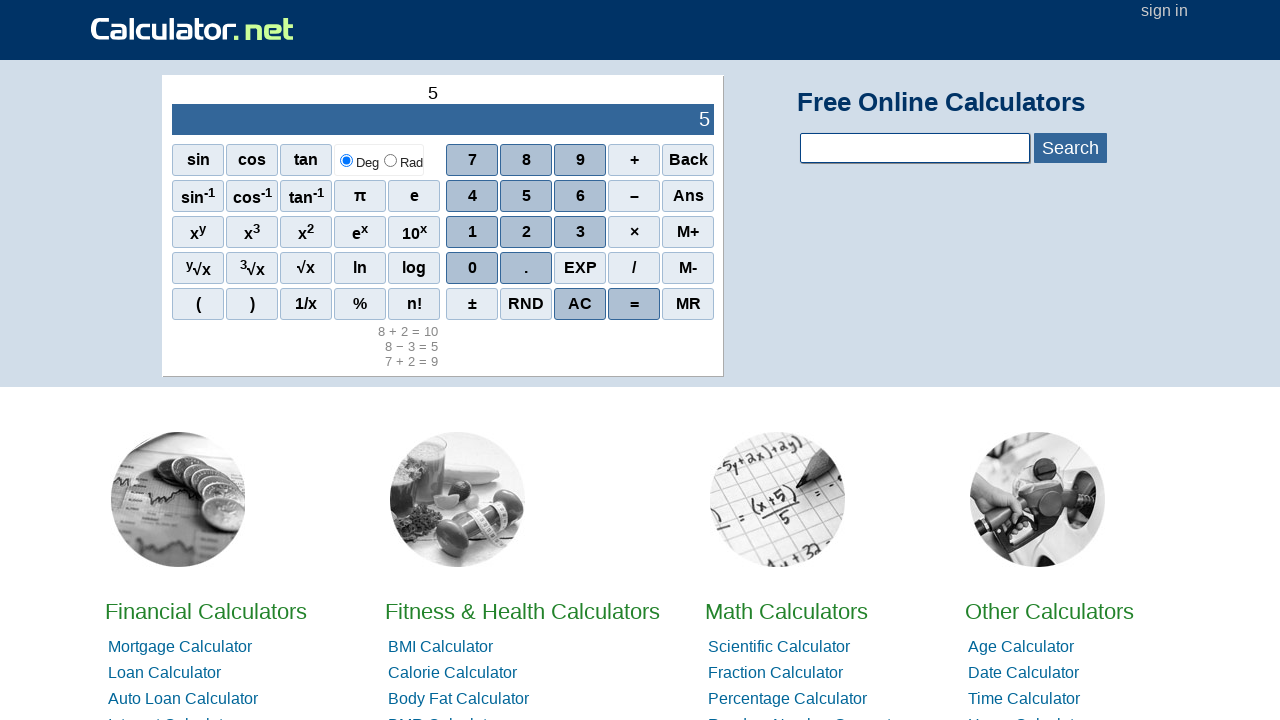

Clicked subtraction operator button at (634, 196) on //span[@onclick="r('-')"]
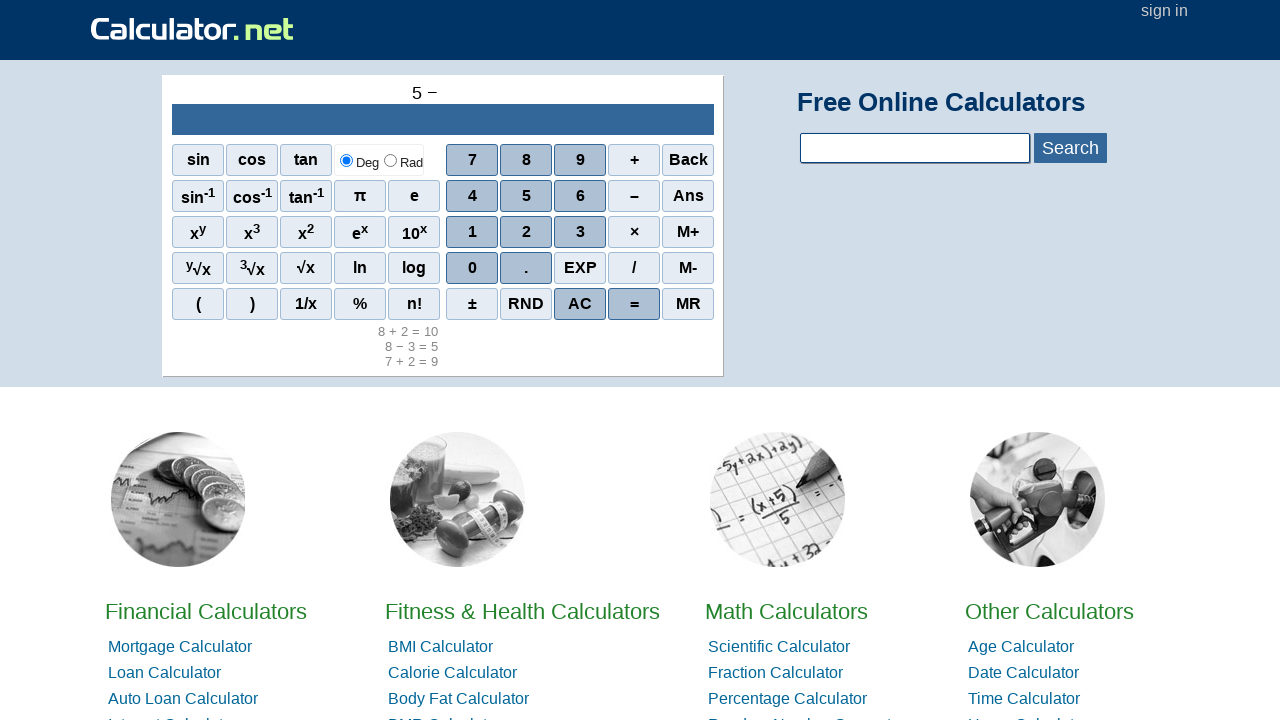

Clicked number button 3 at (580, 232) on xpath=//span[@onclick='r(3)']
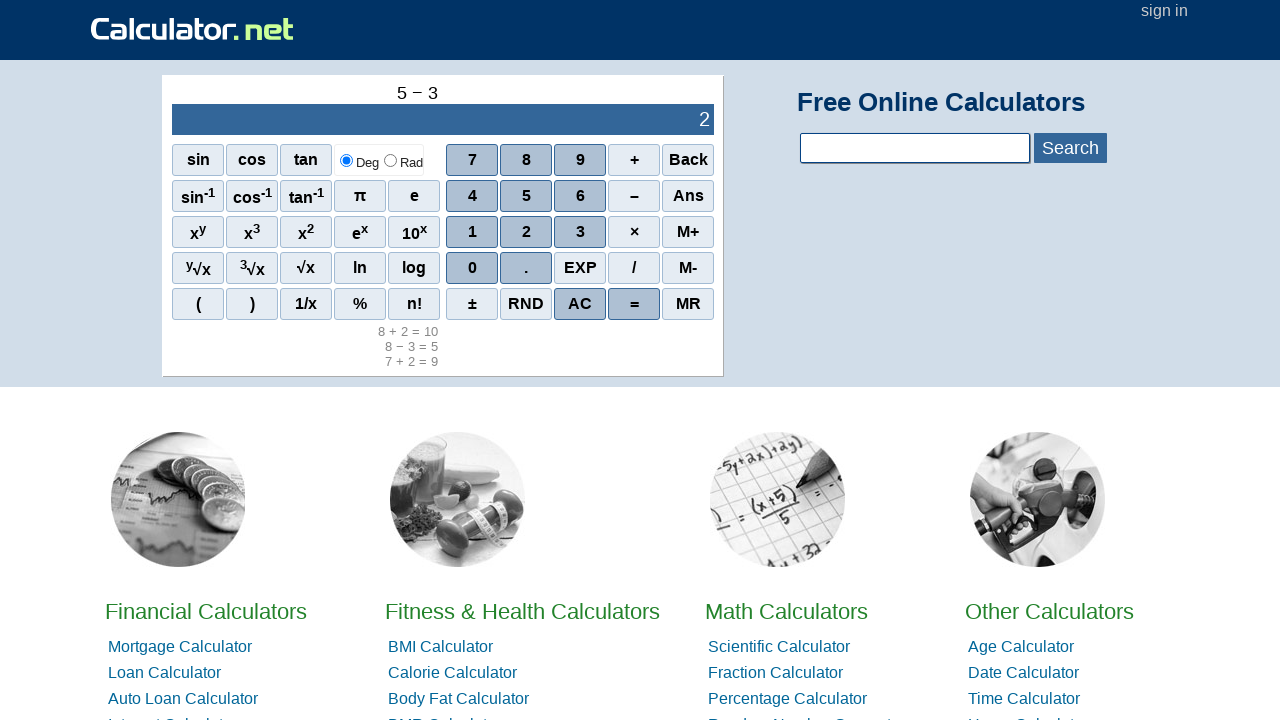

Clicked equals button to calculate 5 - 3 at (634, 304) on //span[@onclick="r('=')"]
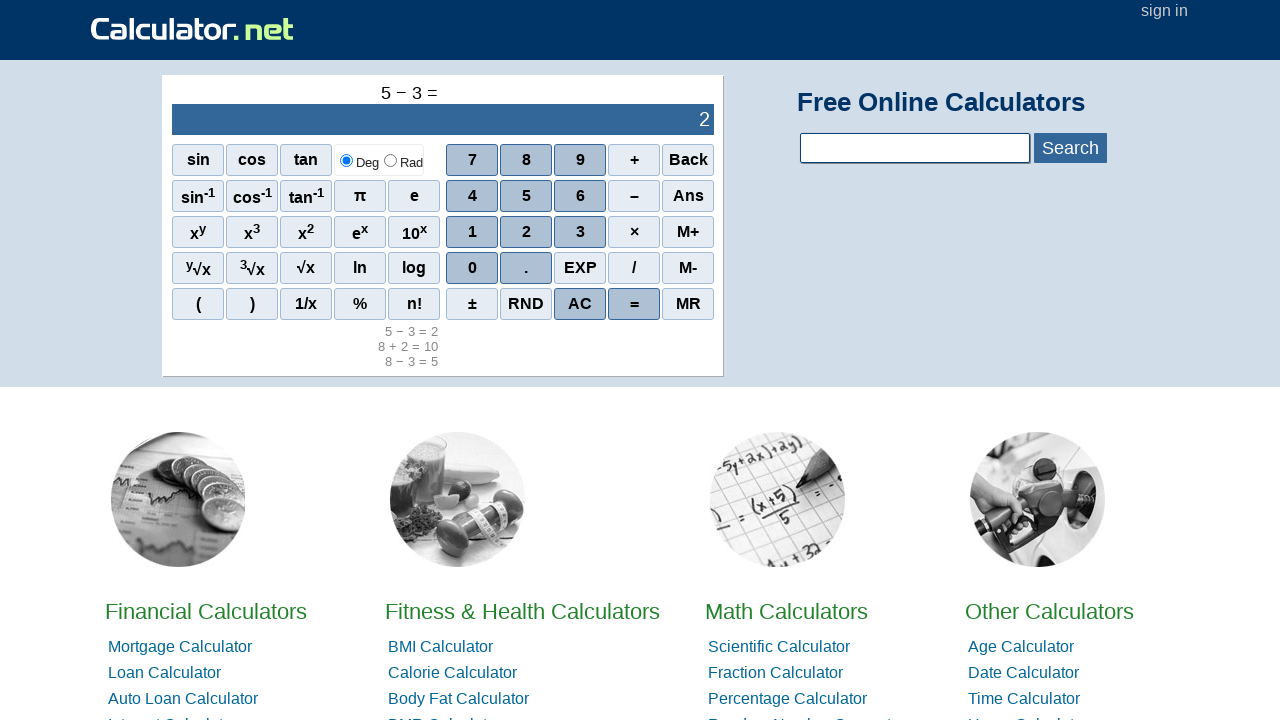

Calculator output displayed for test case 4 (5 - 3 = 2)
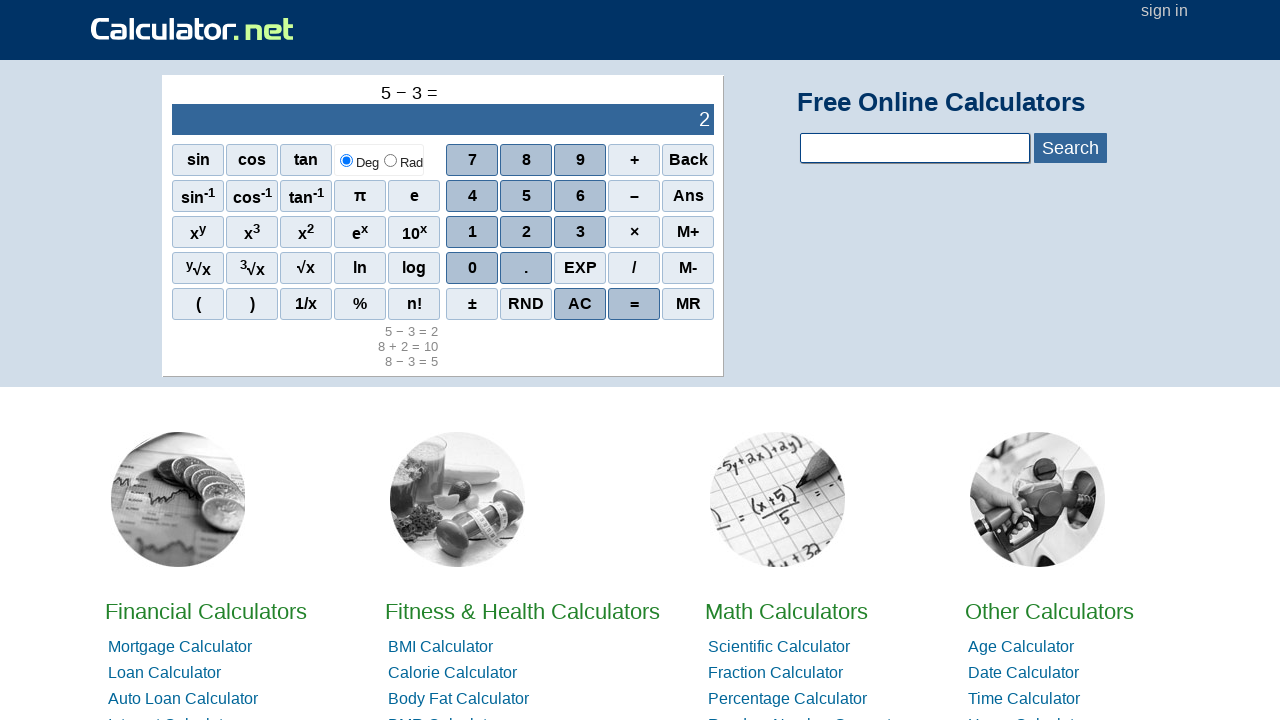

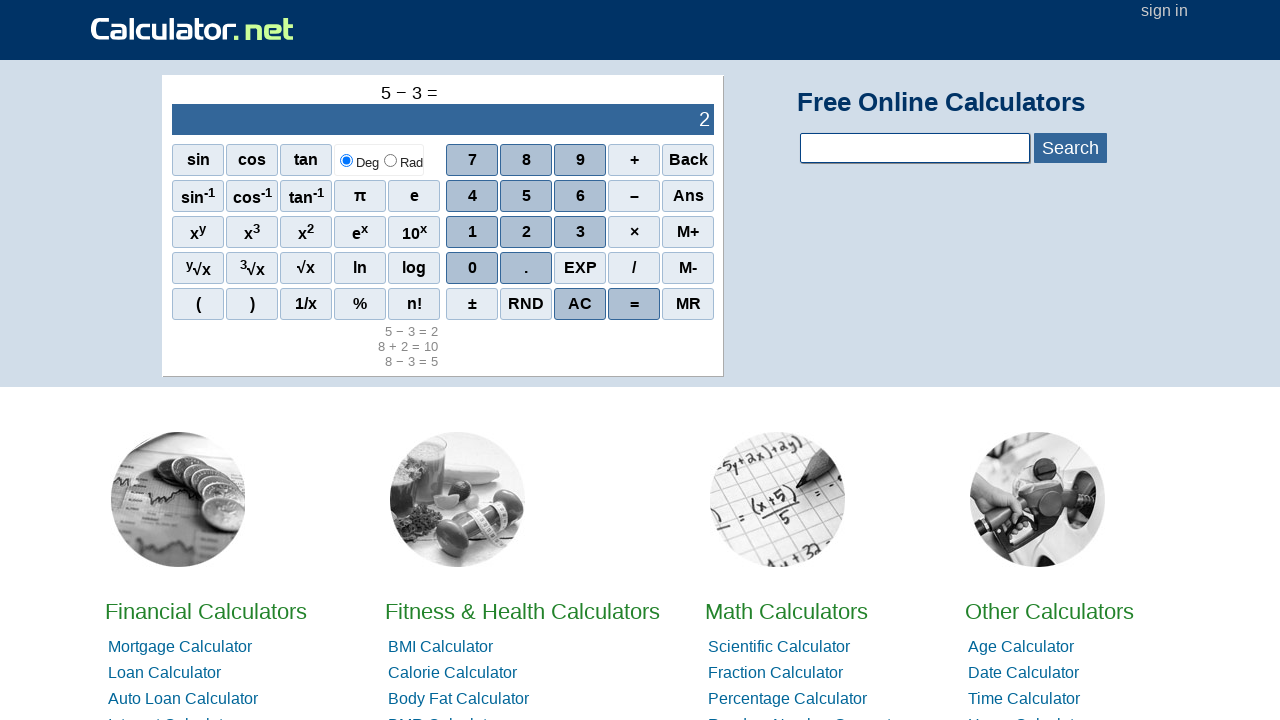